Tests checkbox functionality on an automation practice page by finding all checkboxes and clicking on a specific one (checkBoxOption2), then verifying it is selected

Starting URL: https://rahulshettyacademy.com/AutomationPractice/

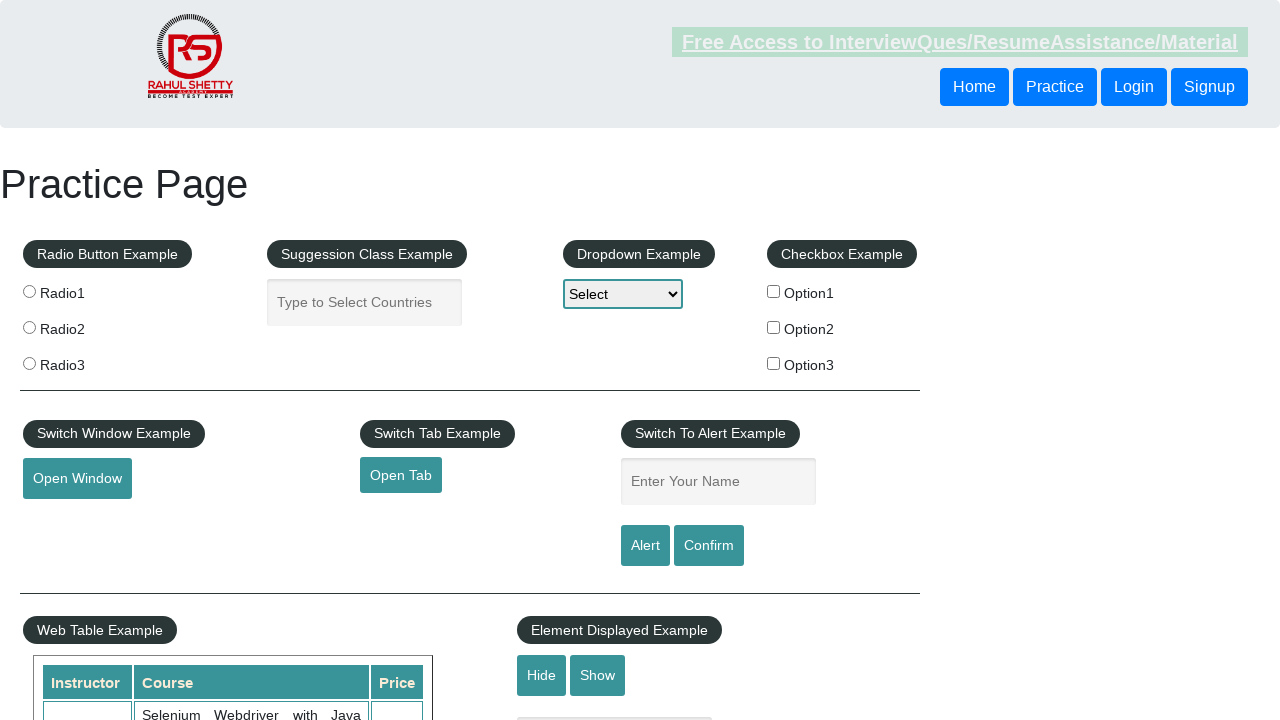

Waited for checkboxes to be present on the page
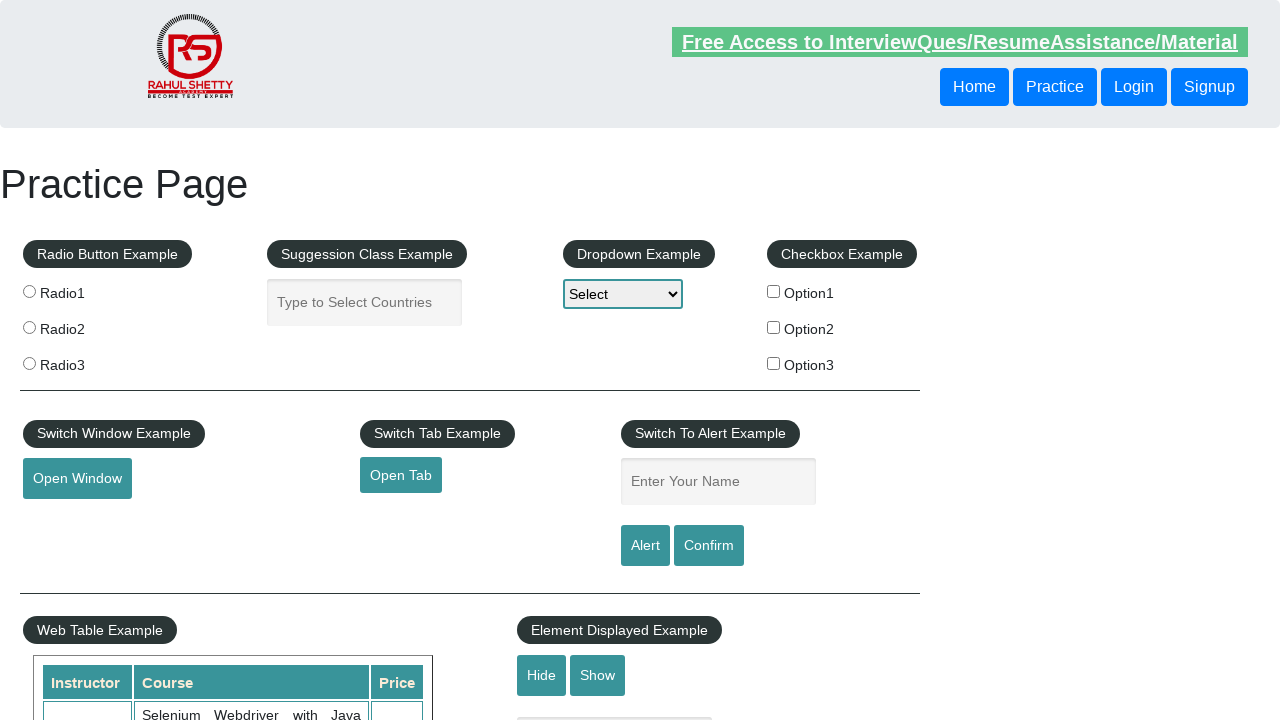

Located checkbox with name 'checkBoxOption2'
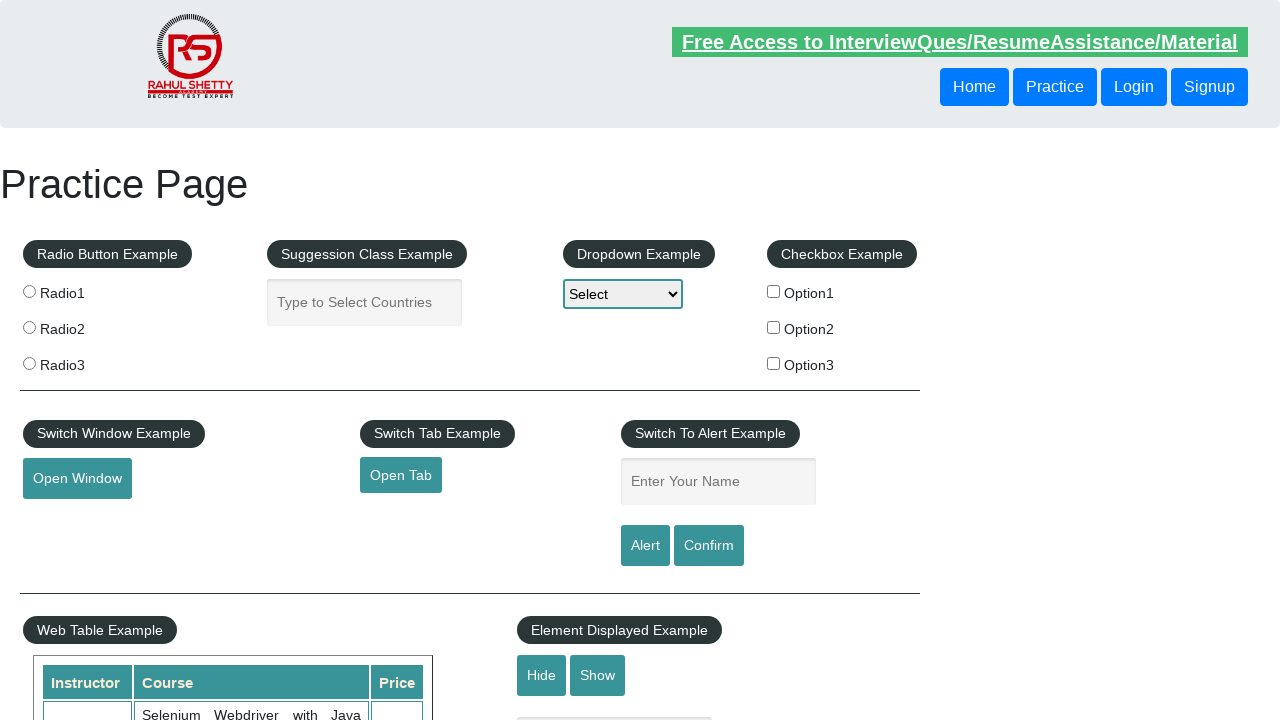

Clicked on checkBoxOption2 checkbox at (774, 327) on input[name='checkBoxOption2']
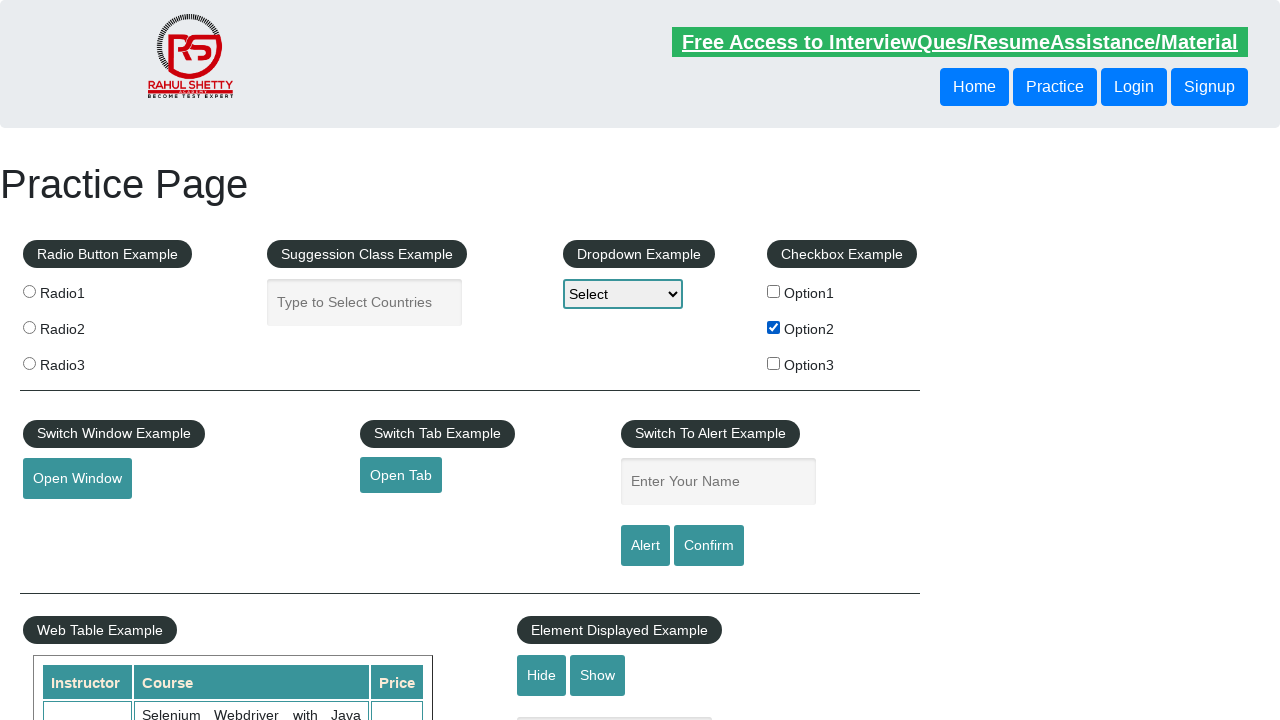

Verified that checkBoxOption2 checkbox is selected
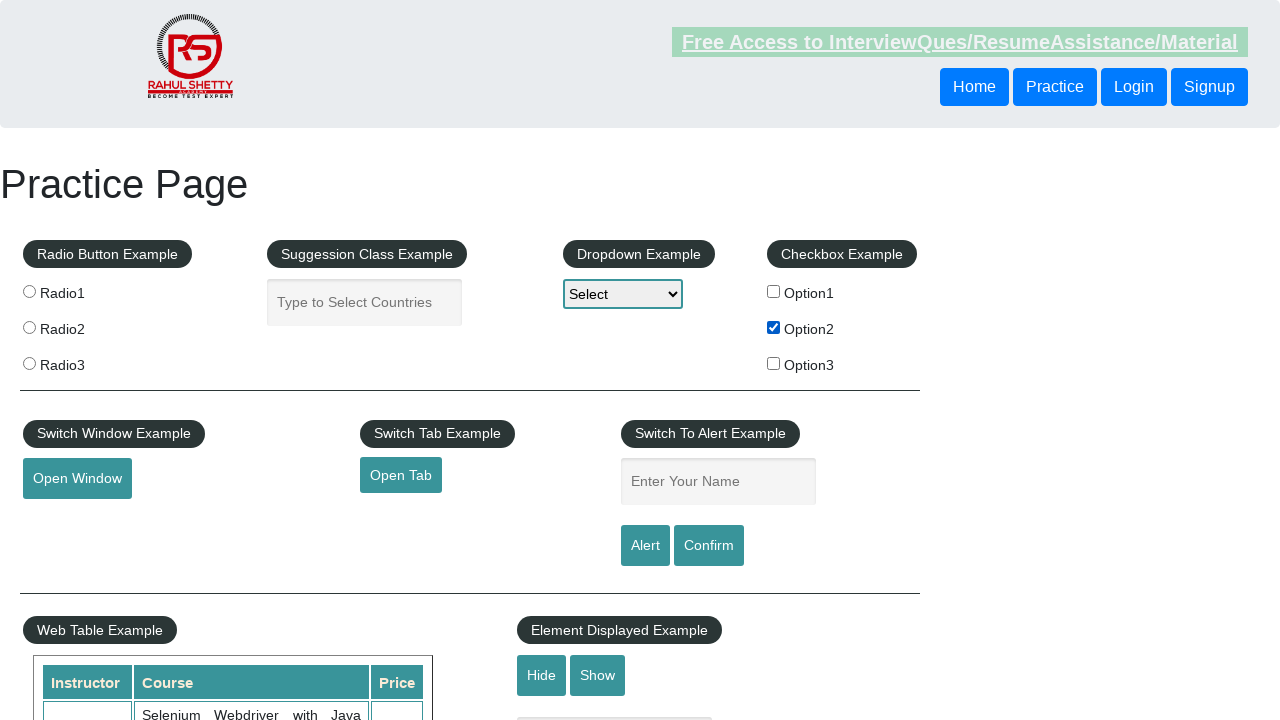

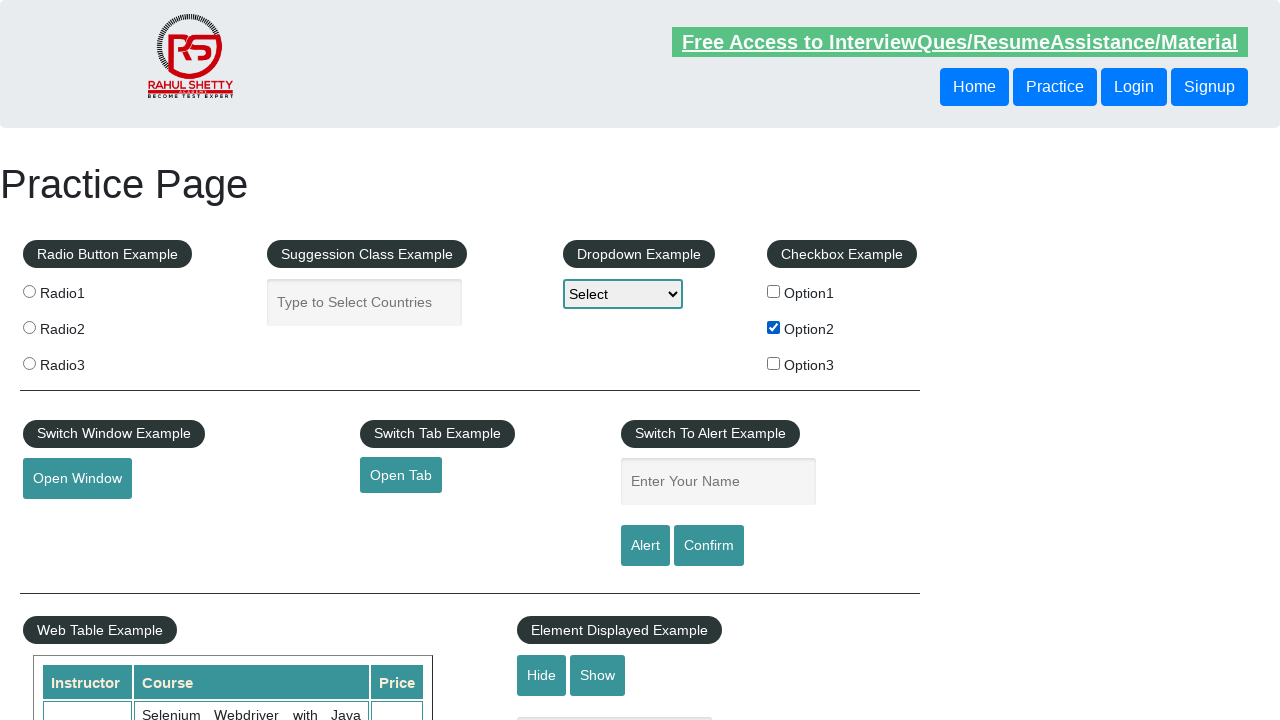